Fills out a comprehensive web form including personal information fields (name, gender, date of birth, address, email, password, company, and comment) and submits it

Starting URL: https://katalon-test.s3.amazonaws.com/demo-aut/dist/html/form.html

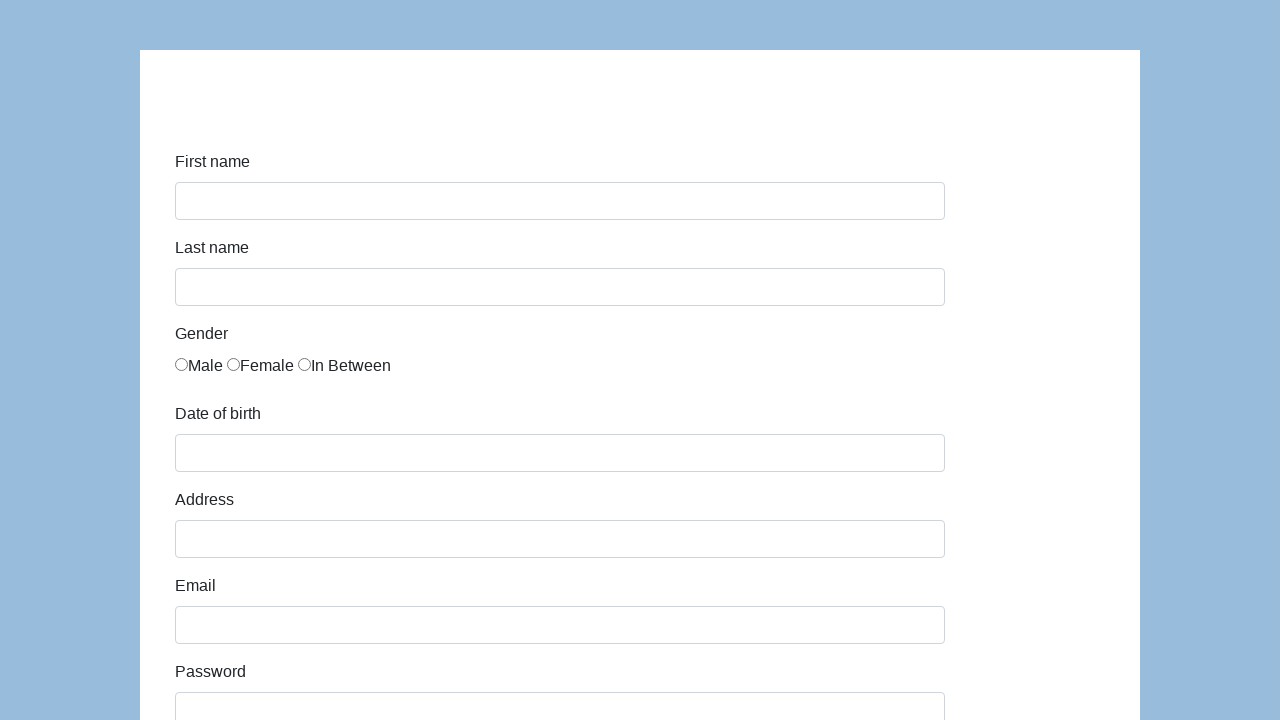

Filled first name field with 'Jan' on #first-name
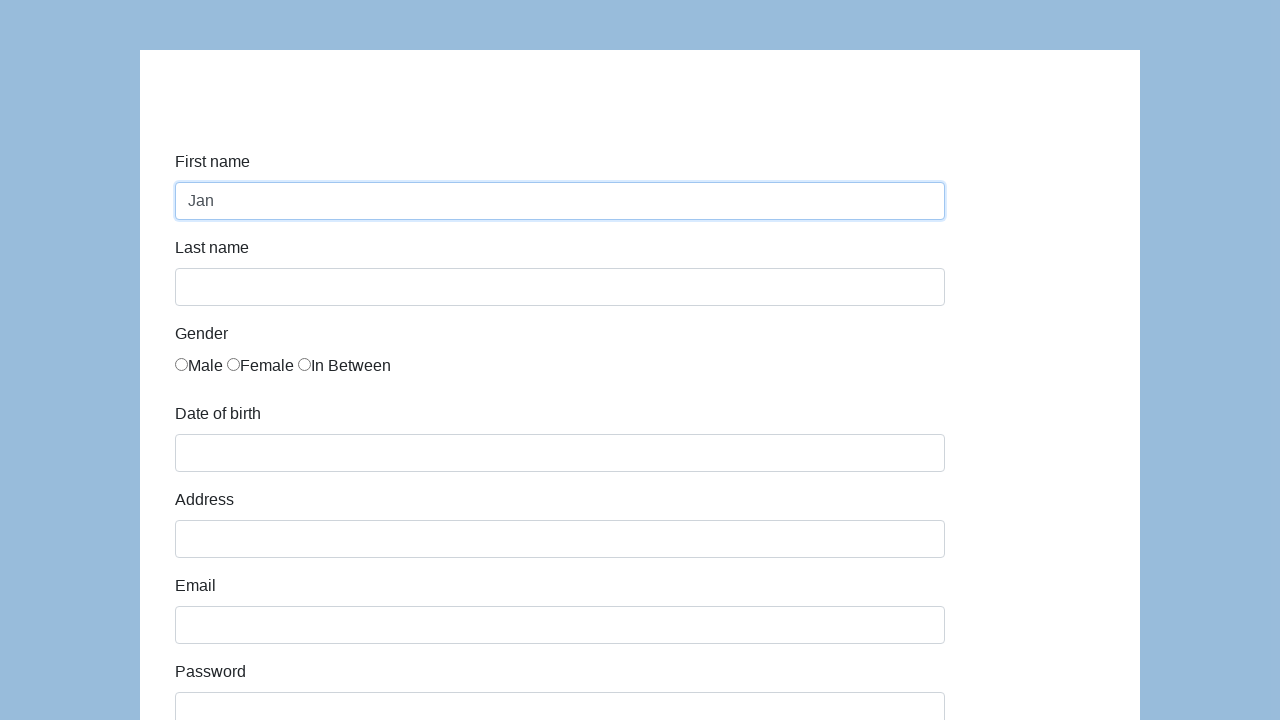

Filled last name field with 'Kowalski' on #last-name
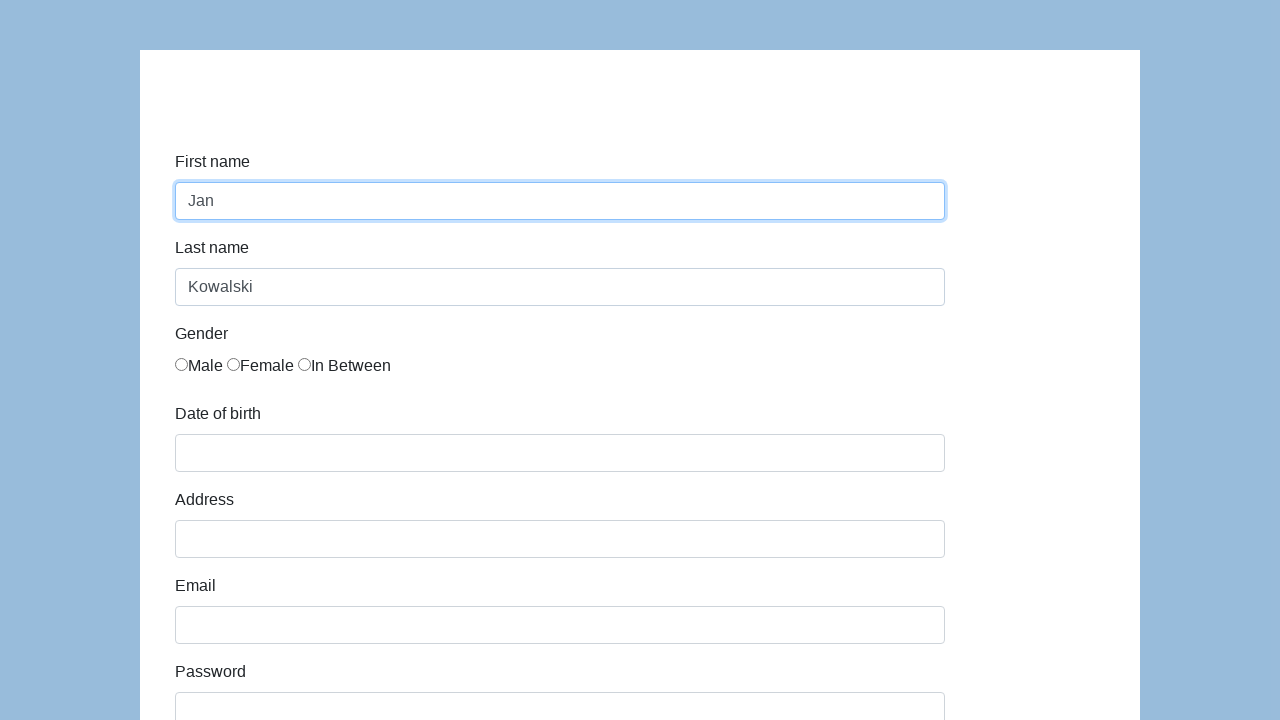

Selected Male gender radio button at (182, 364) on input[name='gender']:nth-of-type(1)
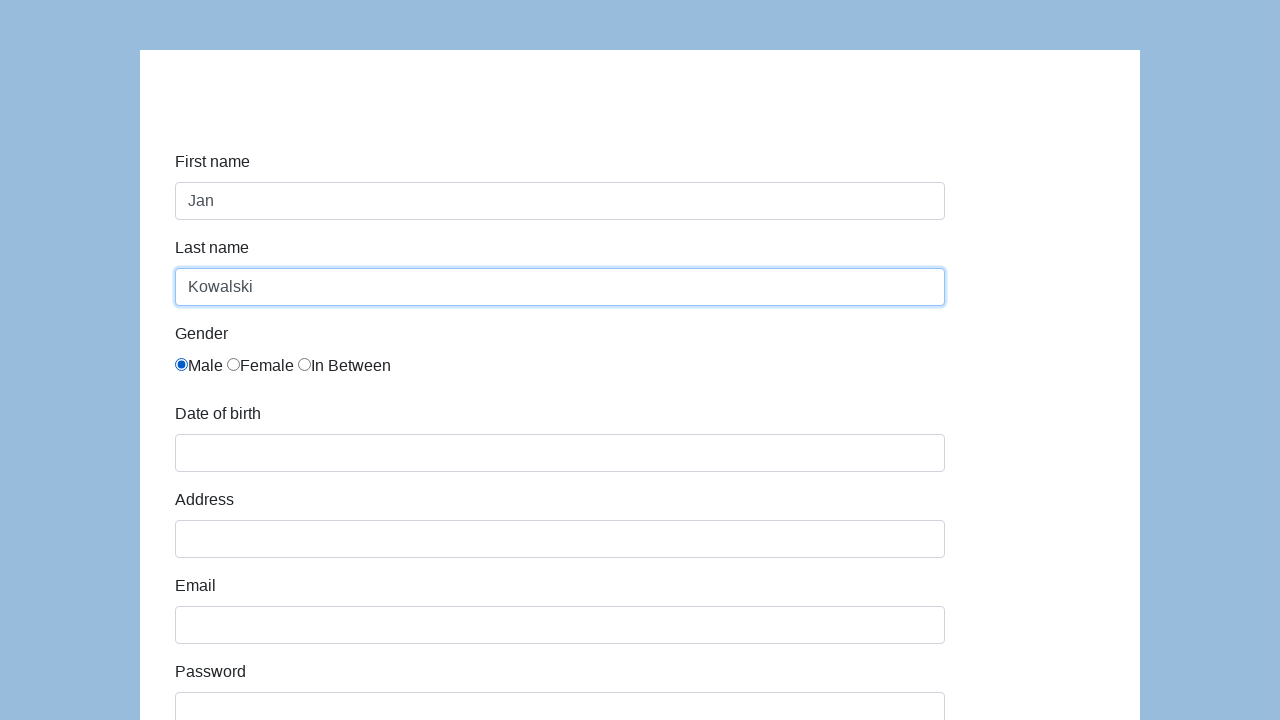

Filled date of birth field with '05/22/2010' on #dob
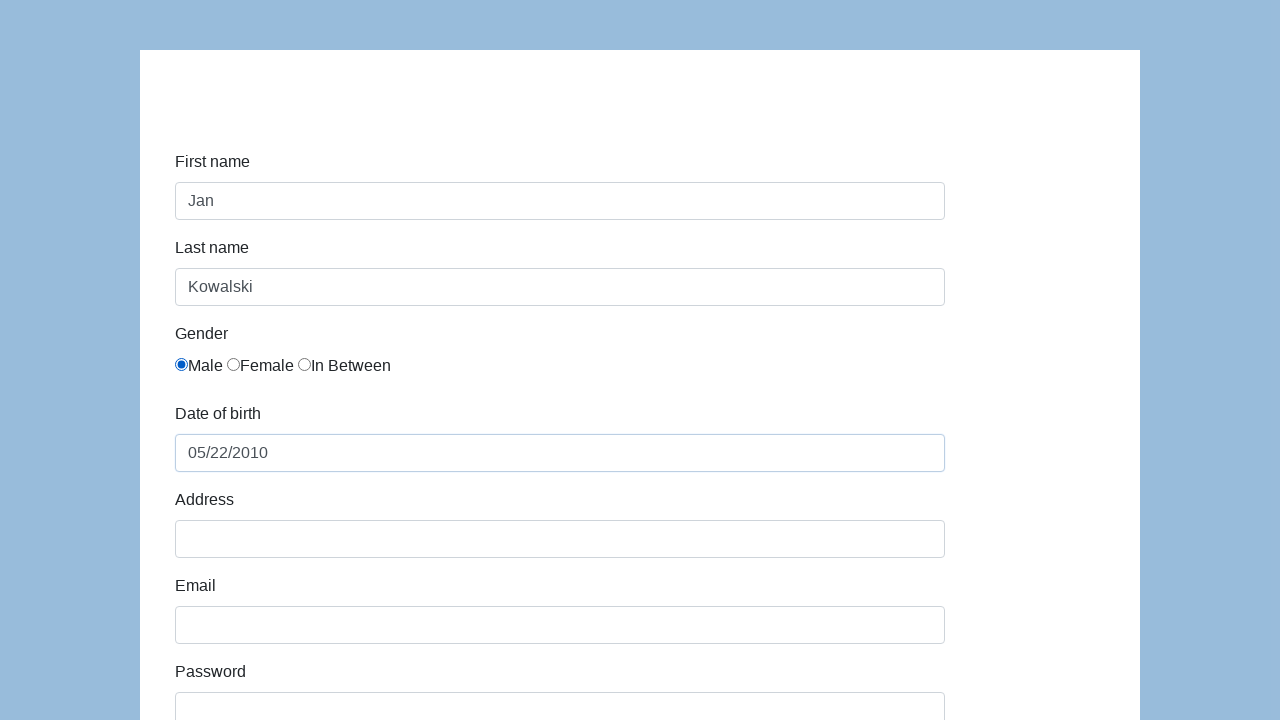

Filled address field with 'Prosta 51' on #address
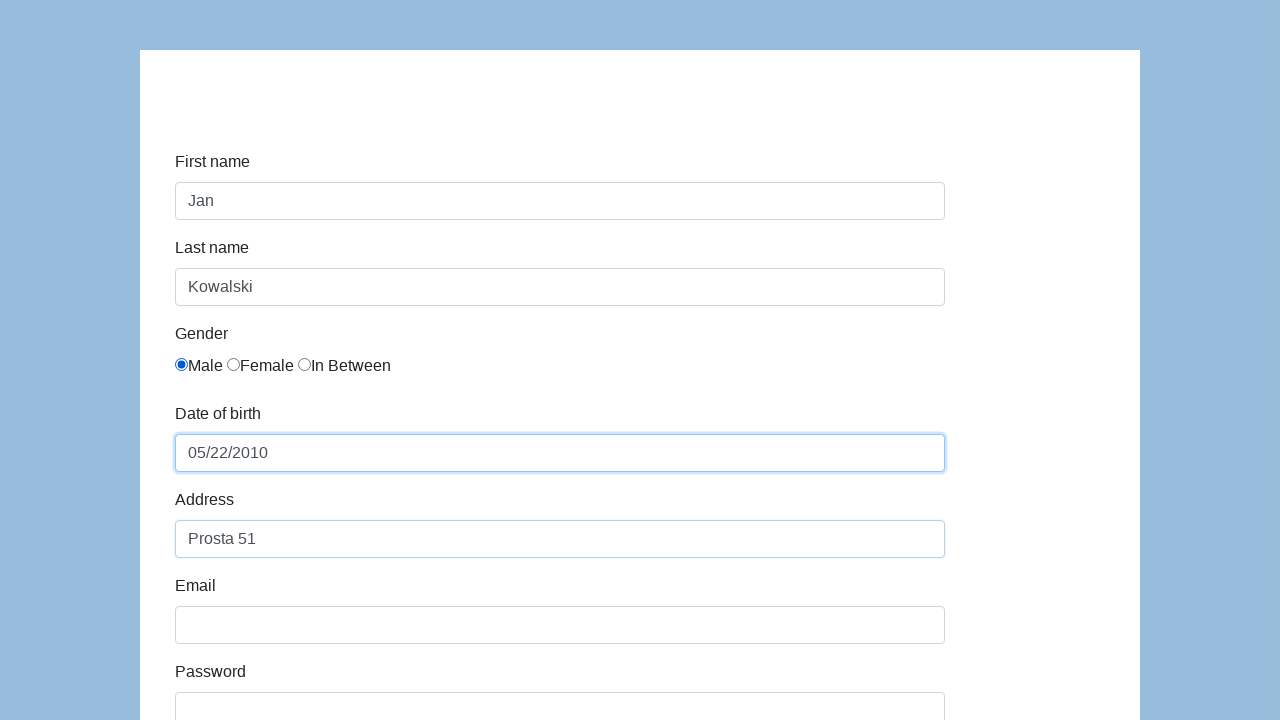

Filled email field with 'karol.kowalski@mailinator.com' on input[name='email']
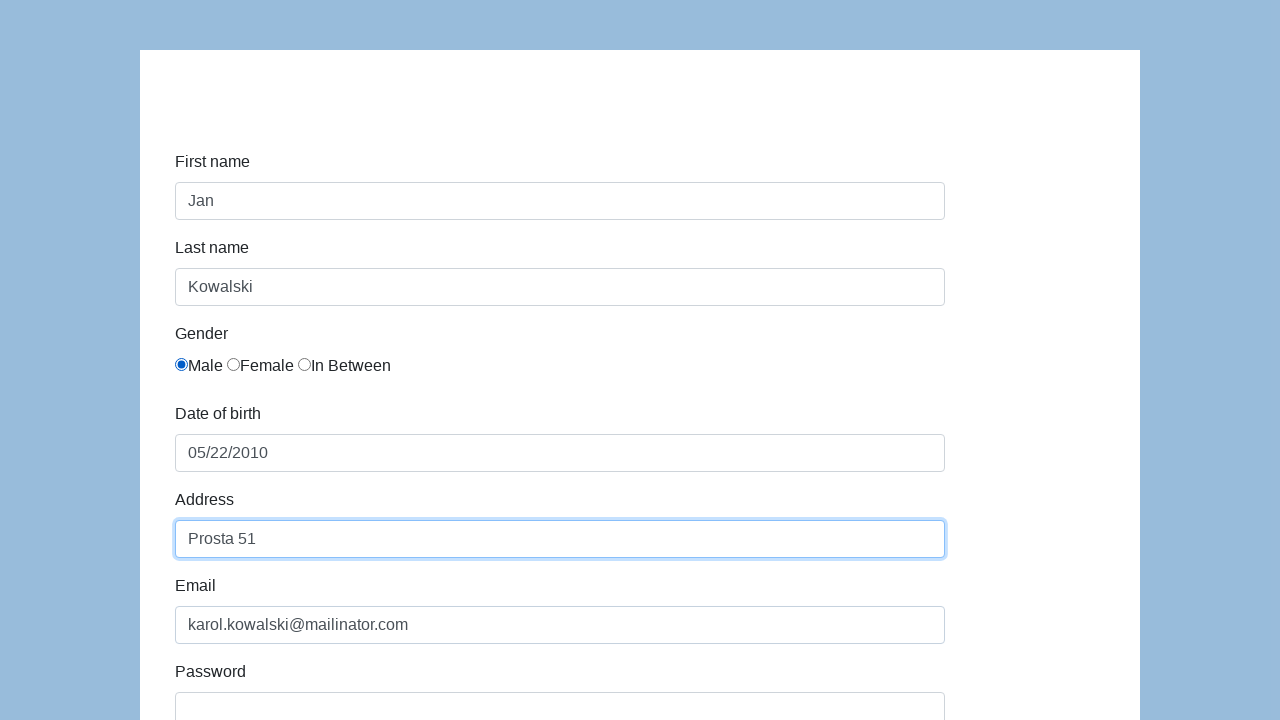

Filled password field with 'Pass123' on #password
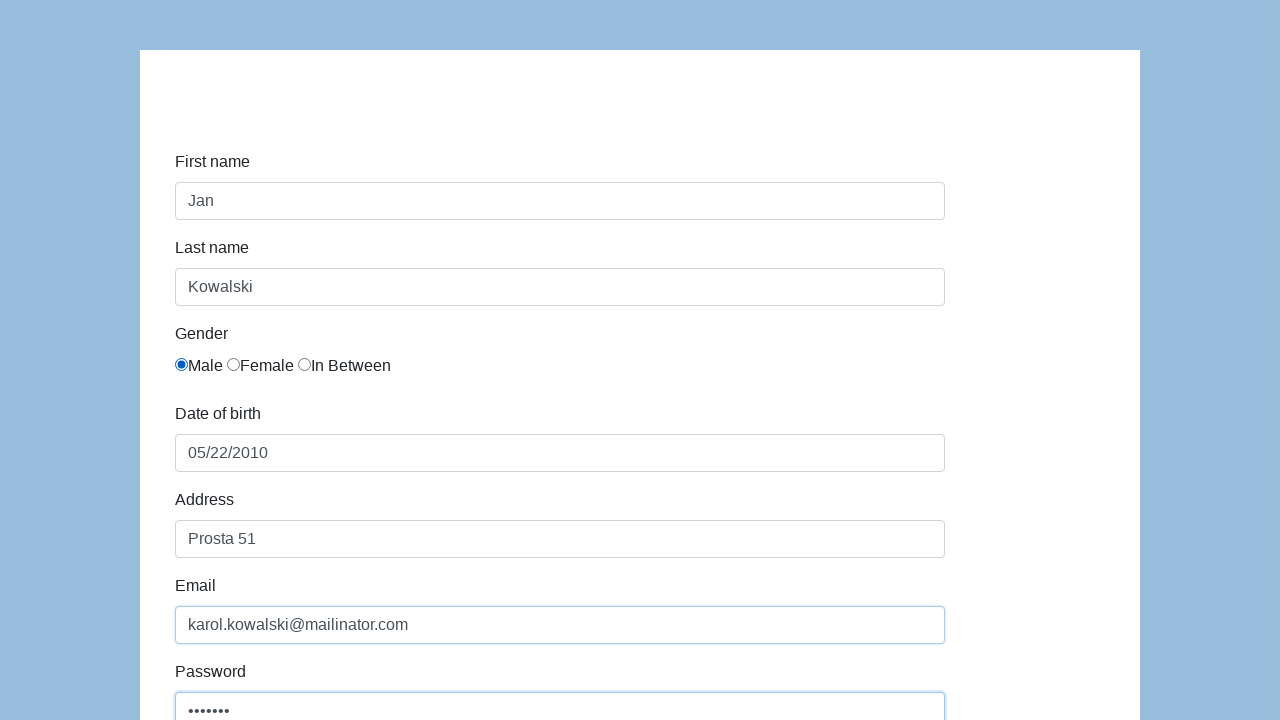

Filled company field with 'CodersLab' on #company
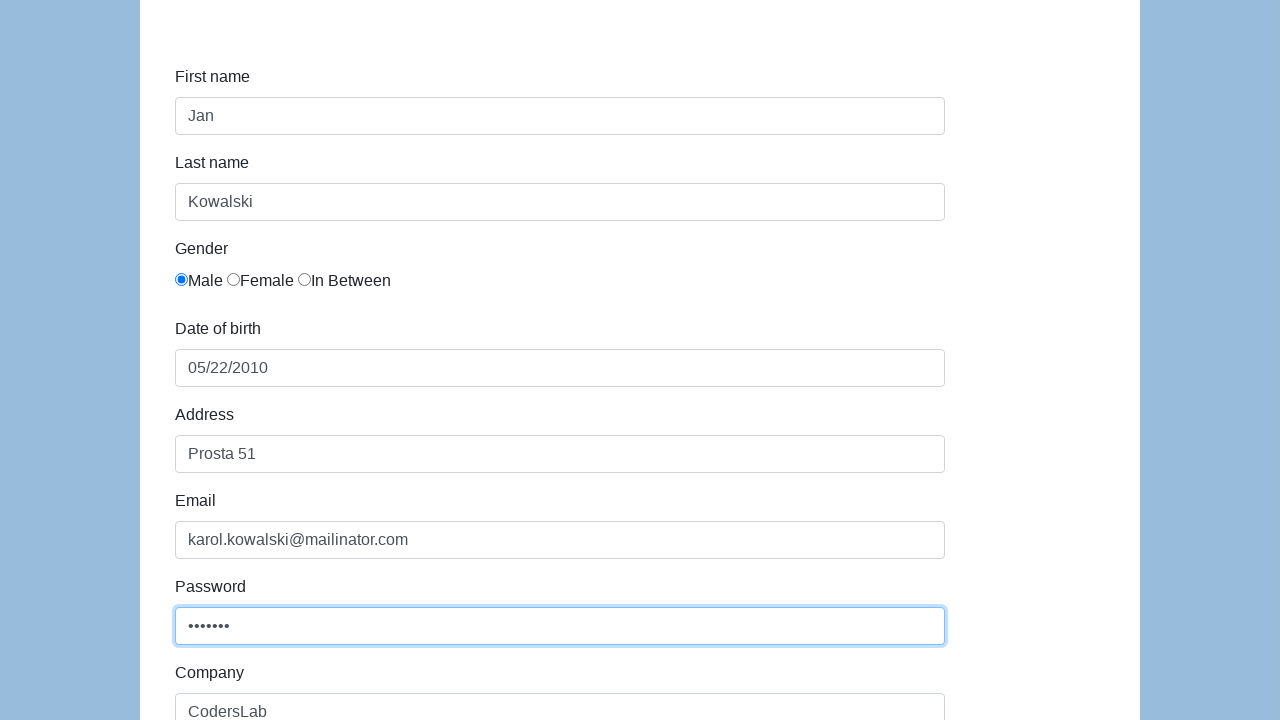

Filled comment field with 'To jest mój pierwszy automat testów' on #comment
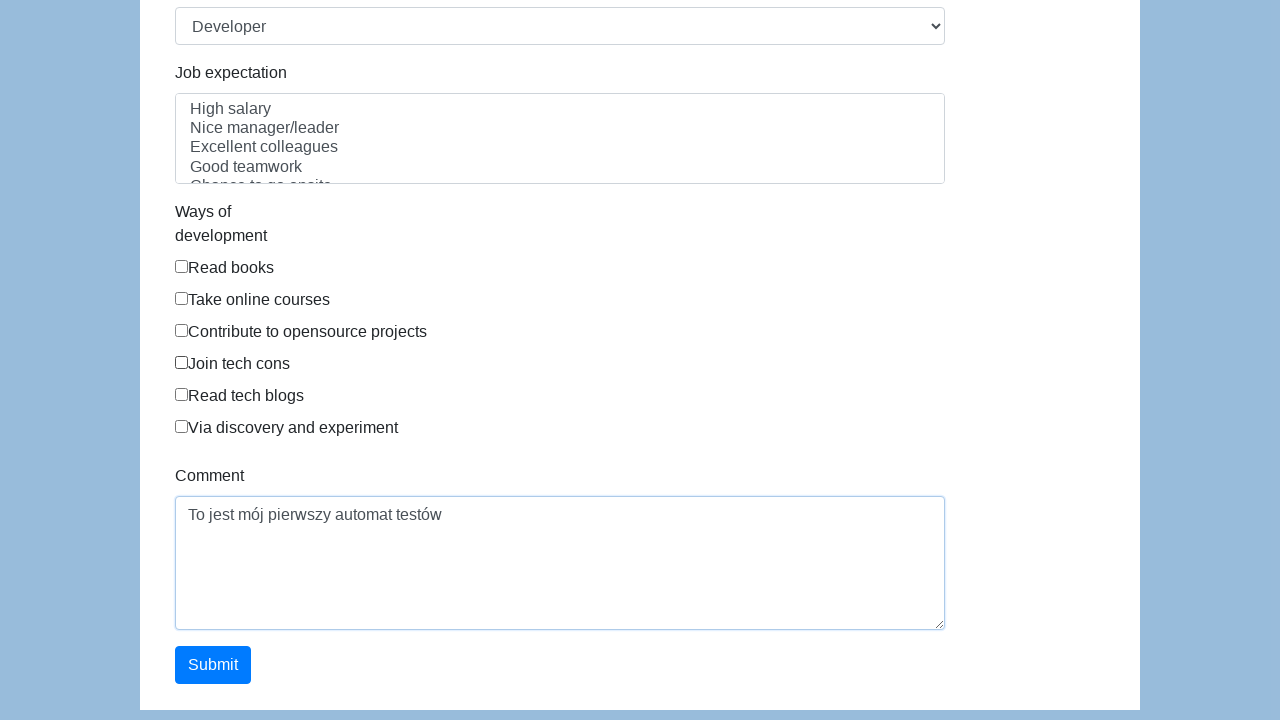

Clicked submit button to submit the form at (213, 665) on #submit
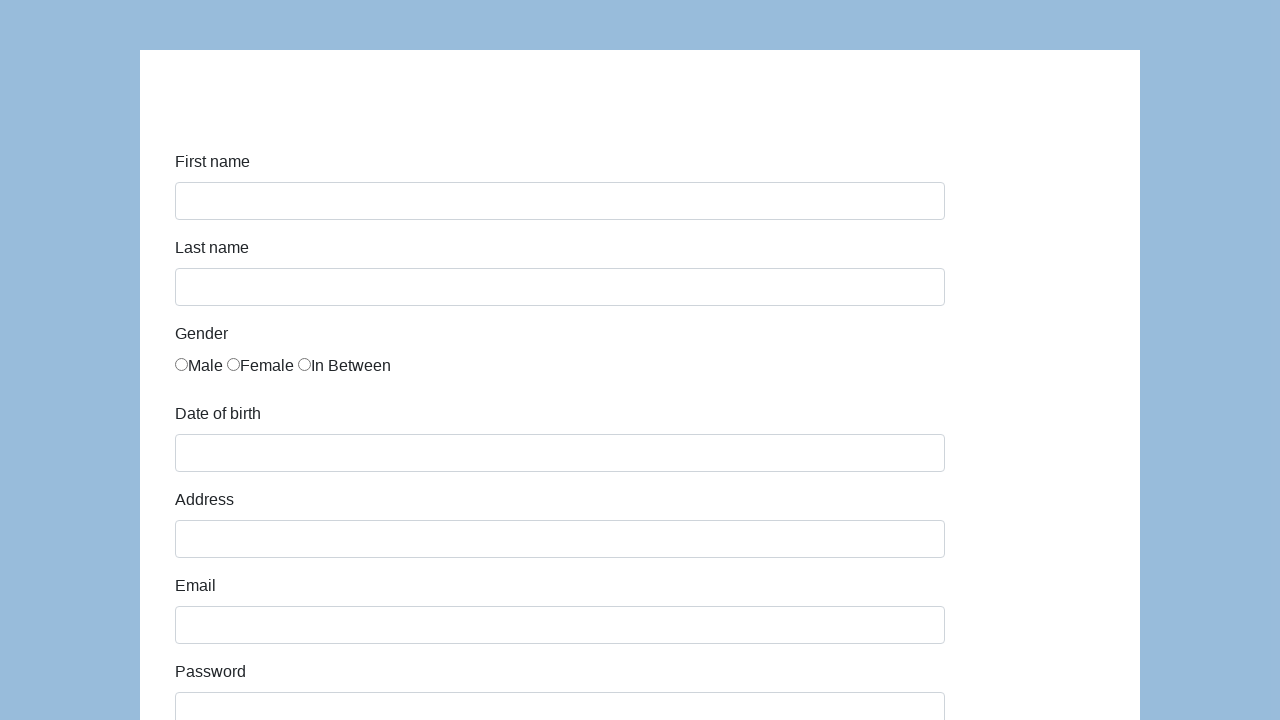

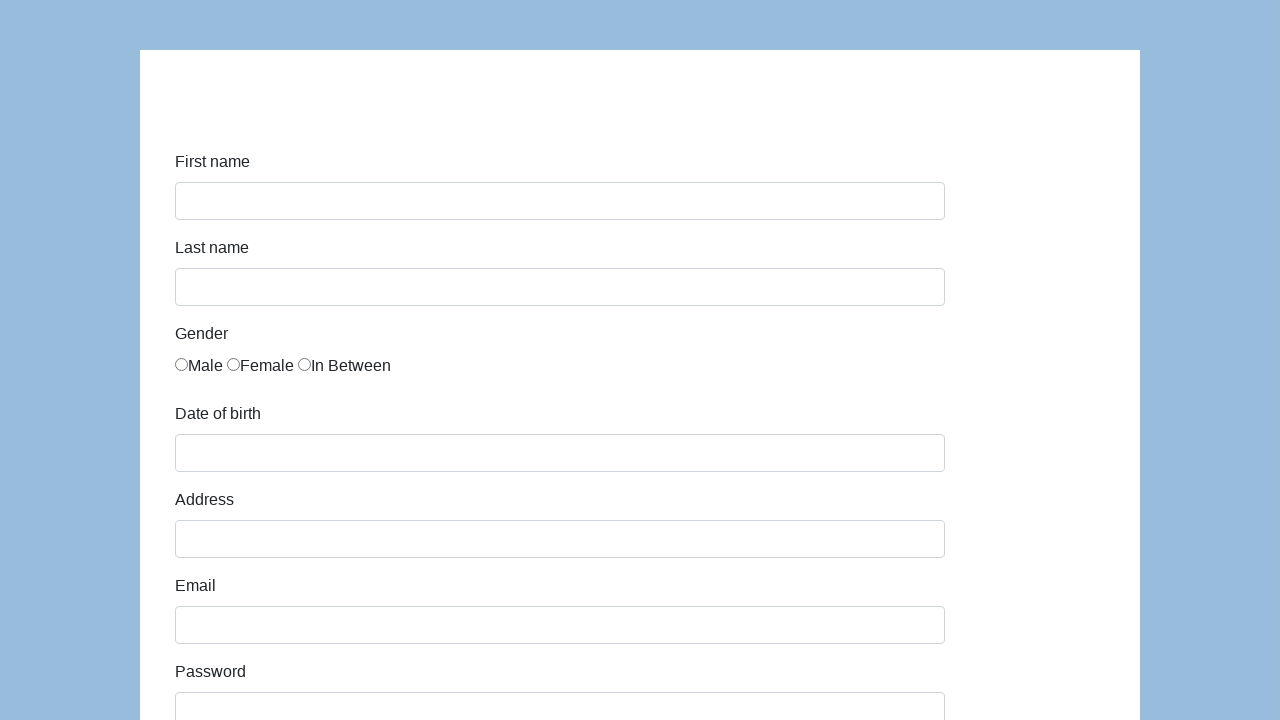